Tests dynamic controls page by clicking the Remove button and verifying the "It's gone!" message appears

Starting URL: https://the-internet.herokuapp.com/dynamic_controls

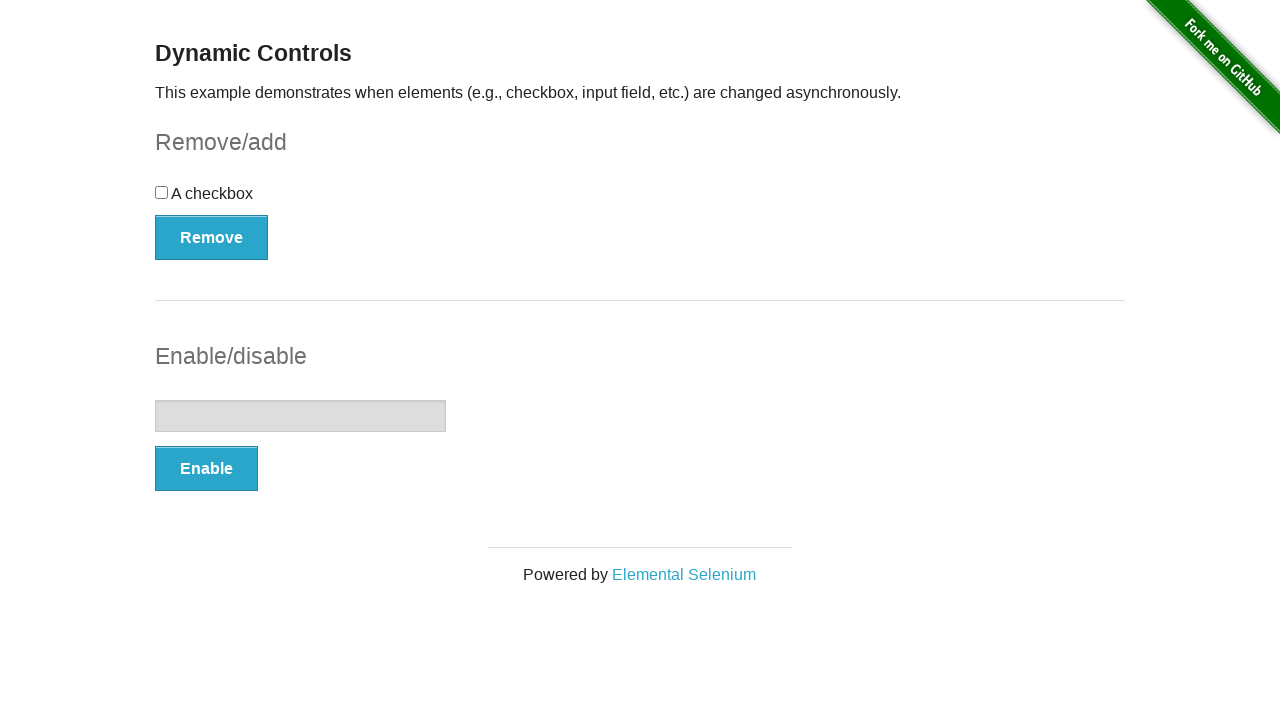

Clicked the Remove button at (212, 237) on xpath=//*[text()='Remove']
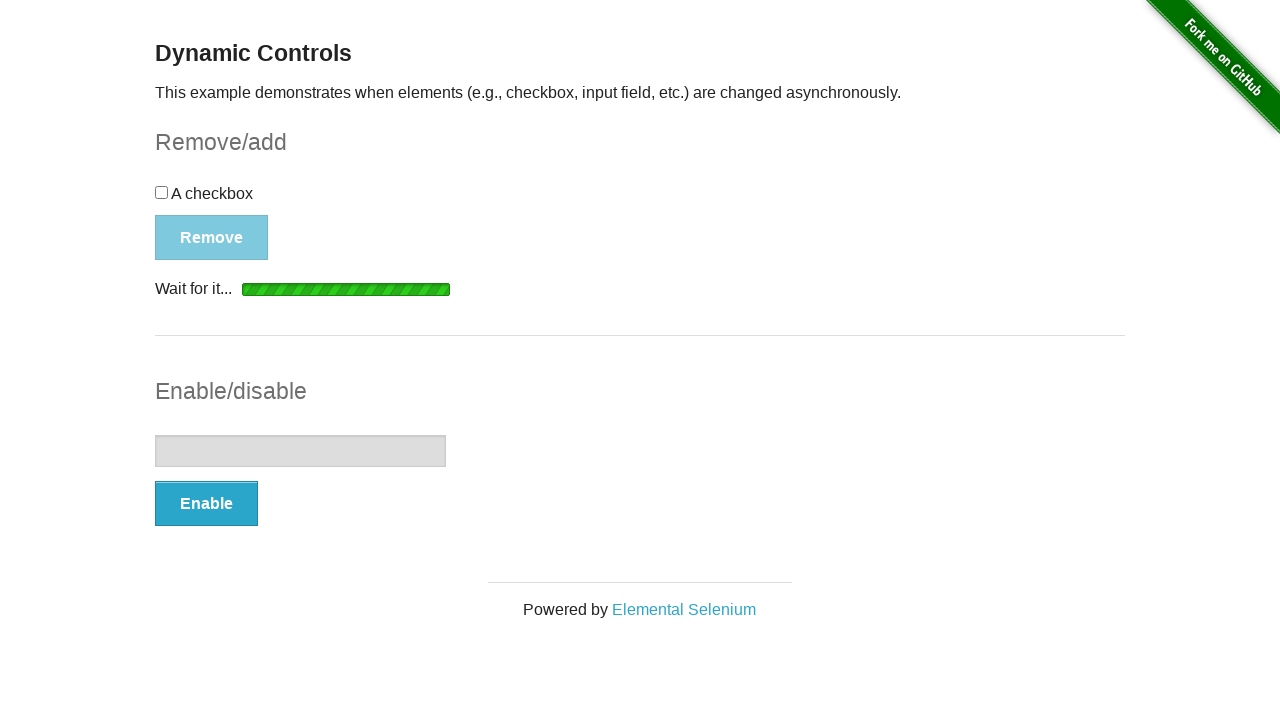

Waited for and verified 'It's gone!' message appeared
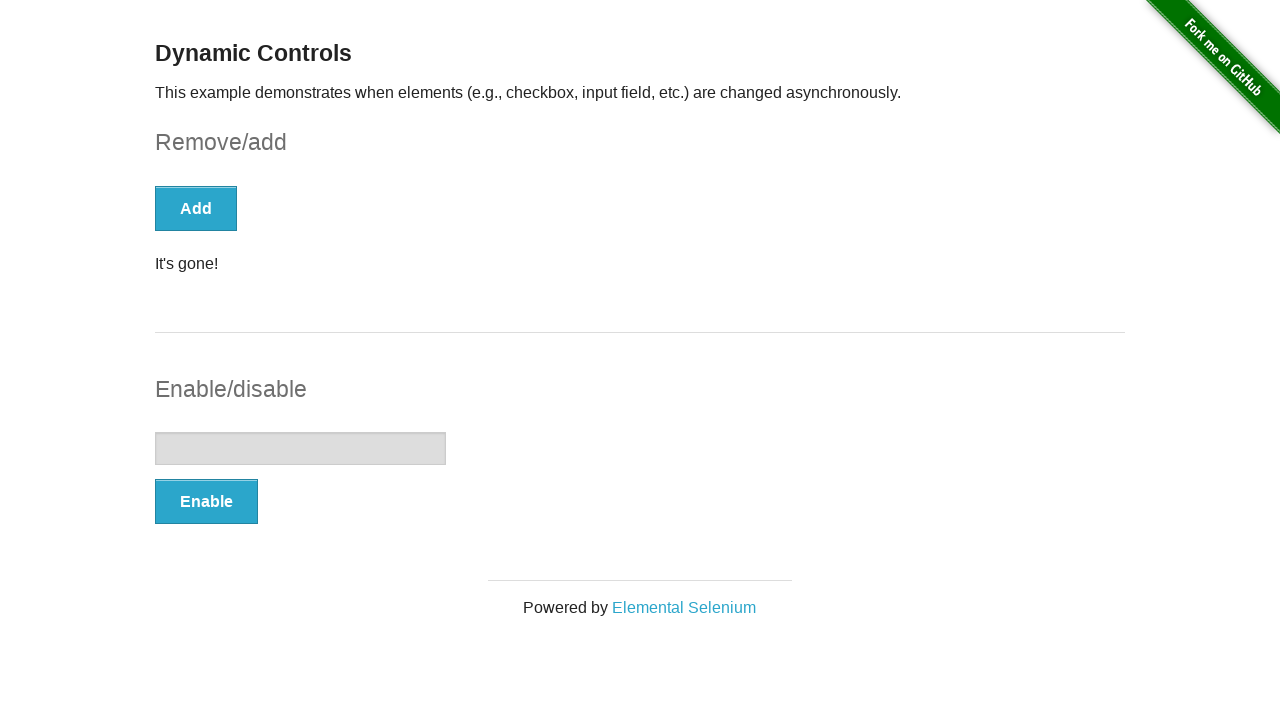

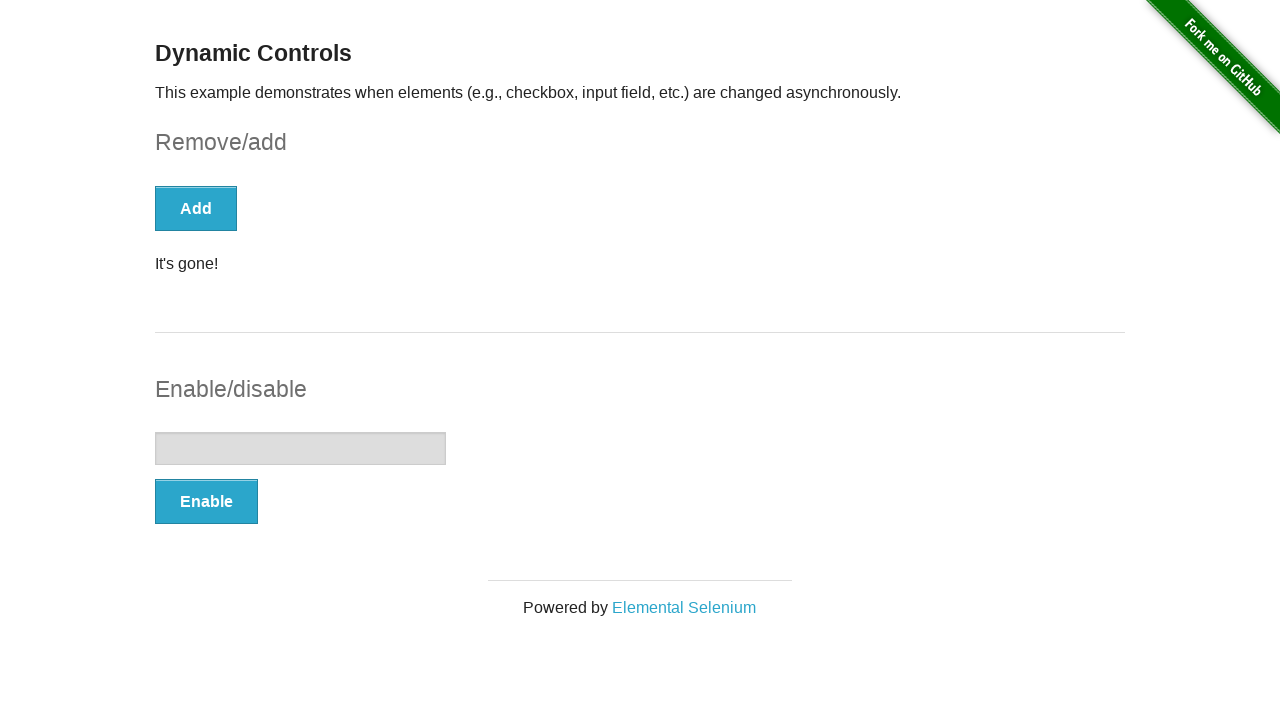